Tests nested iframe navigation by clicking on "Nested Frames" link, switching to the top frame, then to the middle frame, and verifying the content element is accessible.

Starting URL: http://the-internet.herokuapp.com/

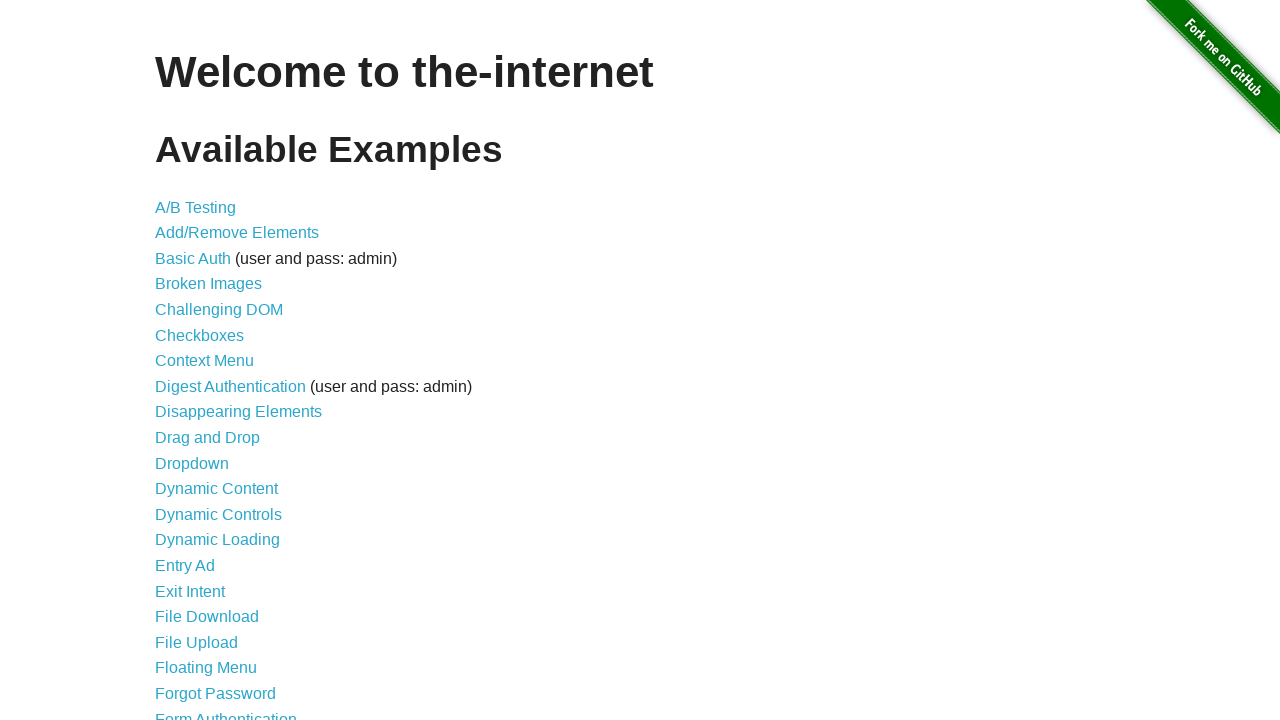

Clicked on 'Nested Frames' link at (210, 395) on text=Nested Frames
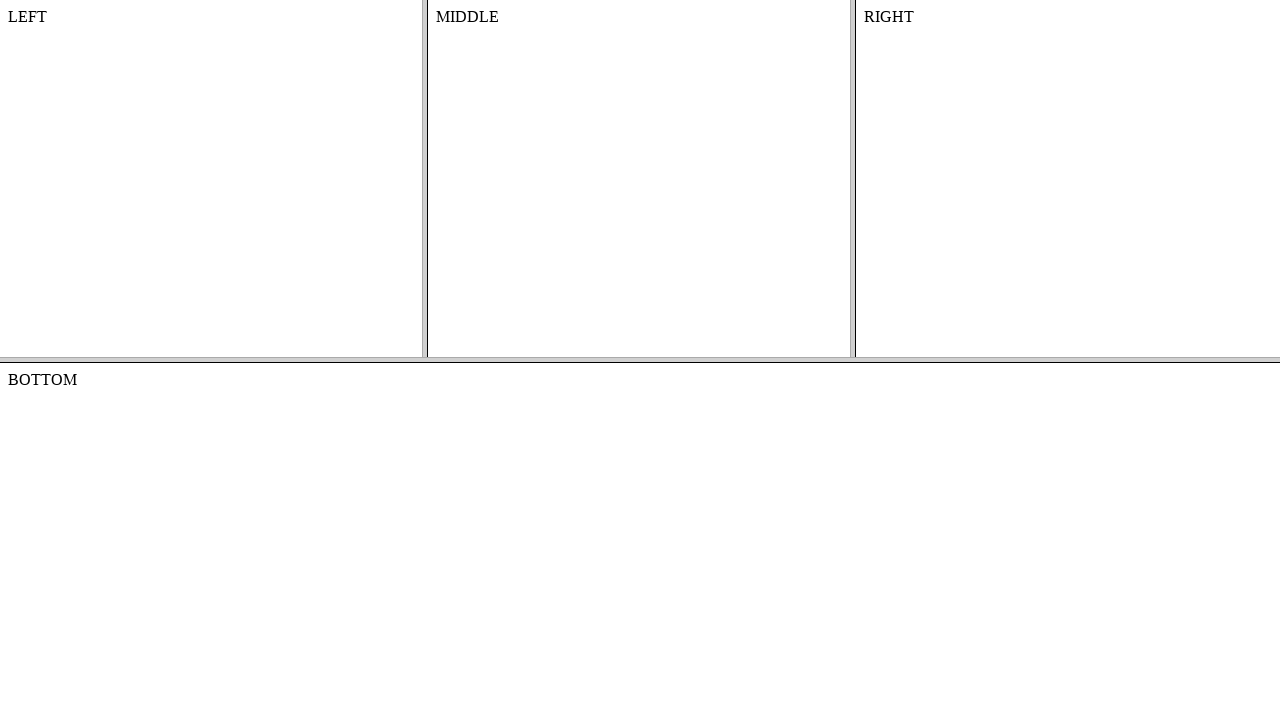

Located top frame
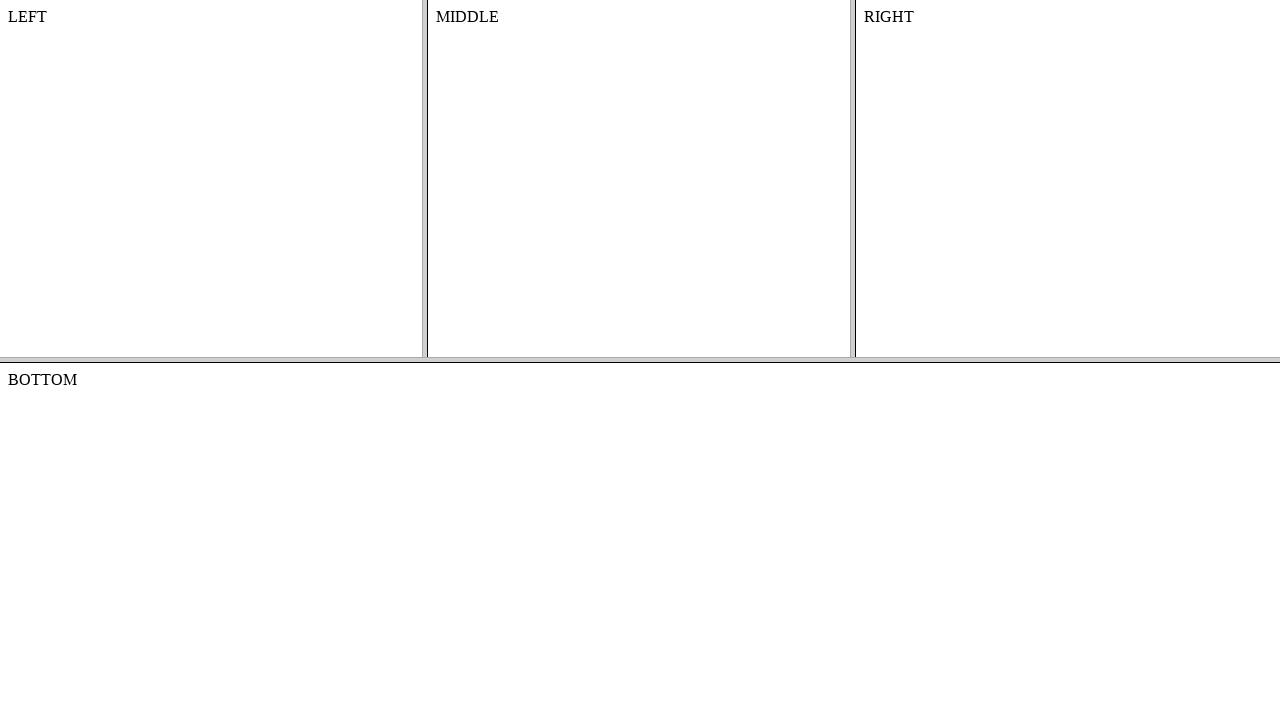

Located middle frame within top frame
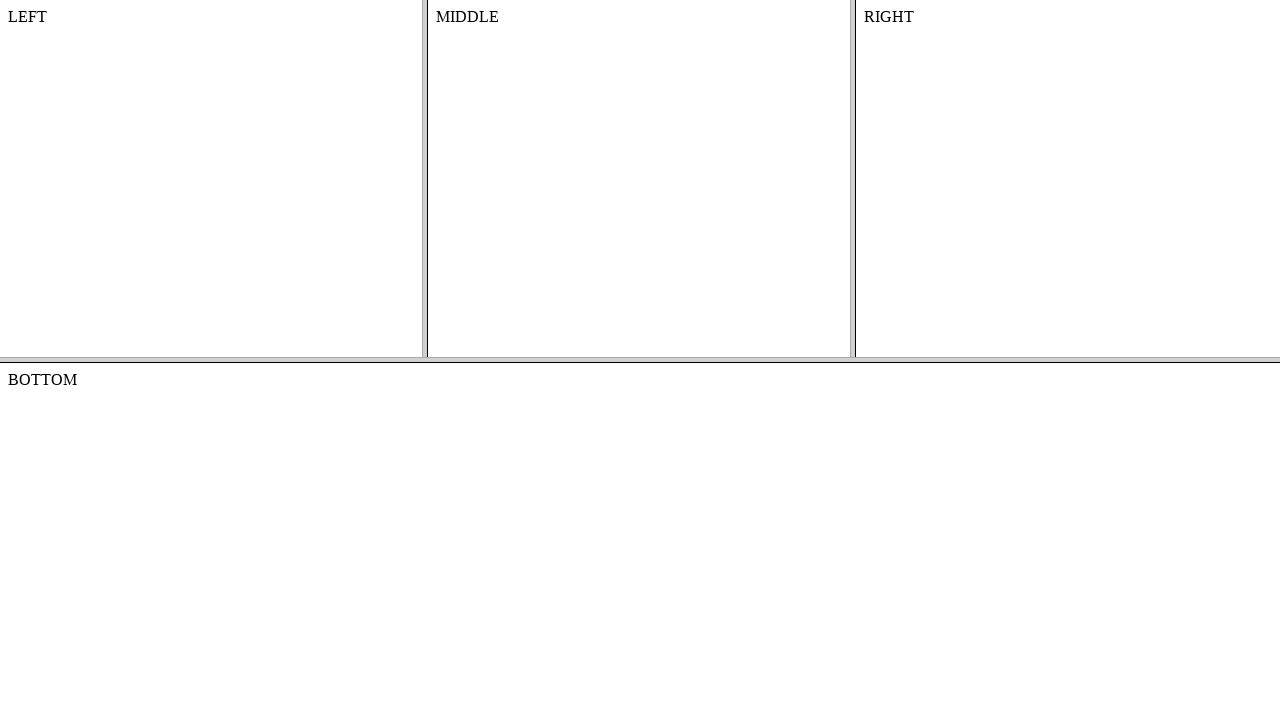

Verified content element is accessible in middle frame
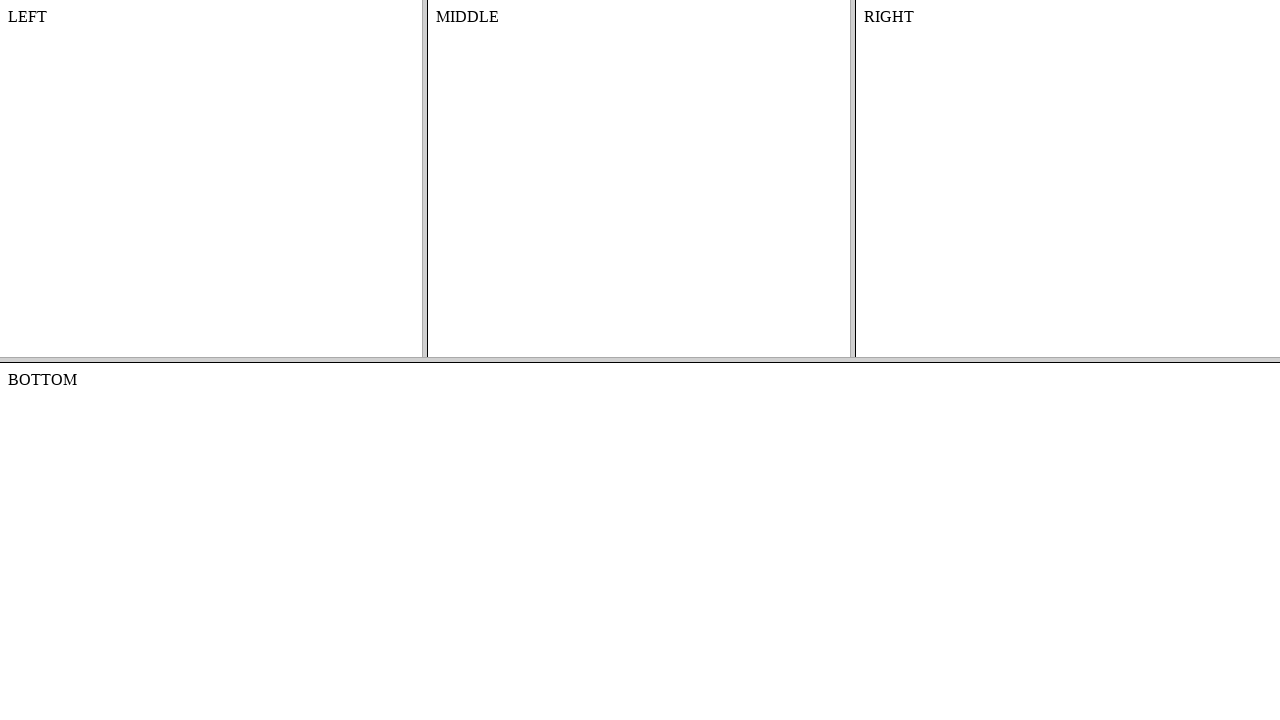

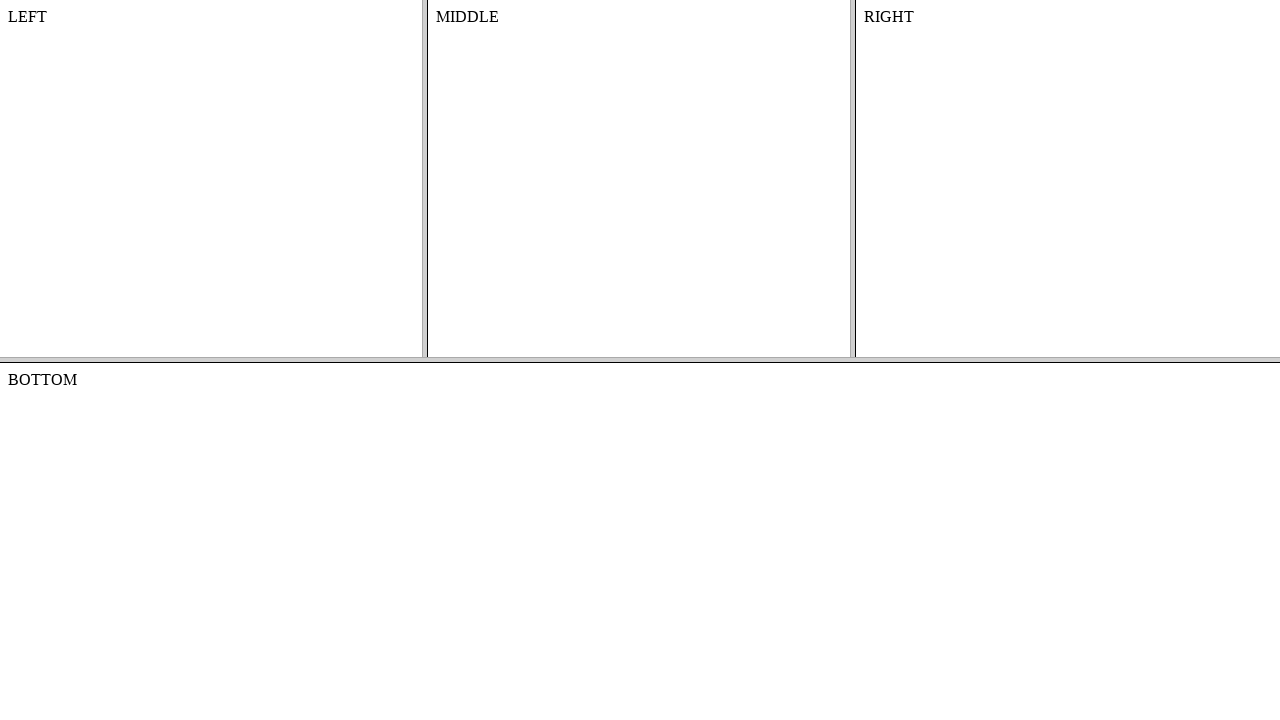